Tests window handling by opening a new window, verifying content in both windows, and switching between them

Starting URL: https://the-internet.herokuapp.com/windows

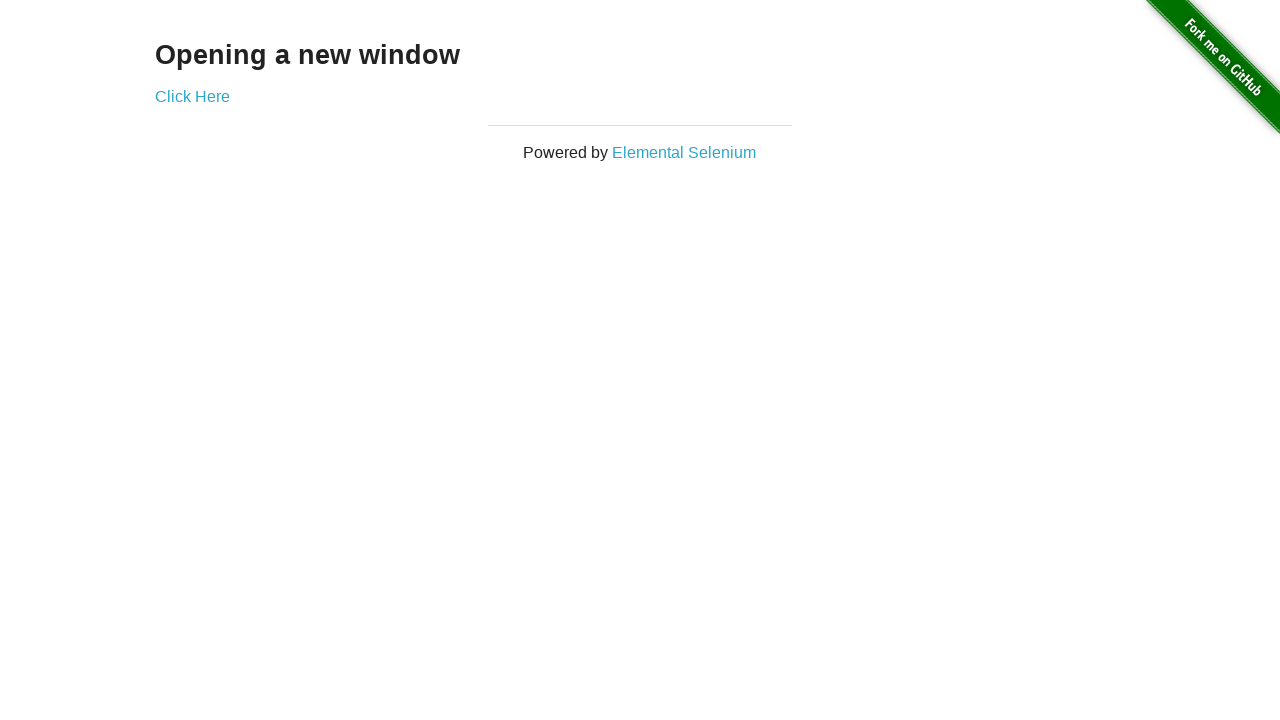

Stored initial page as window1
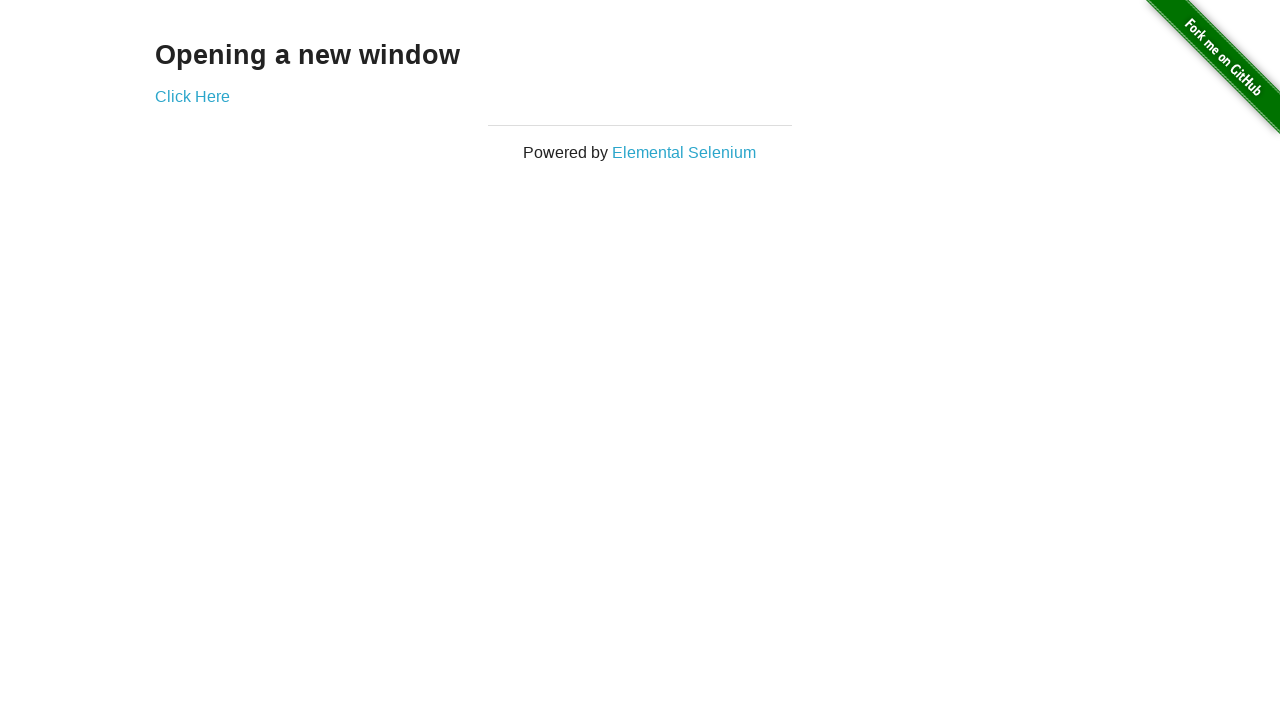

Verified h3 text content is 'Opening a new window'
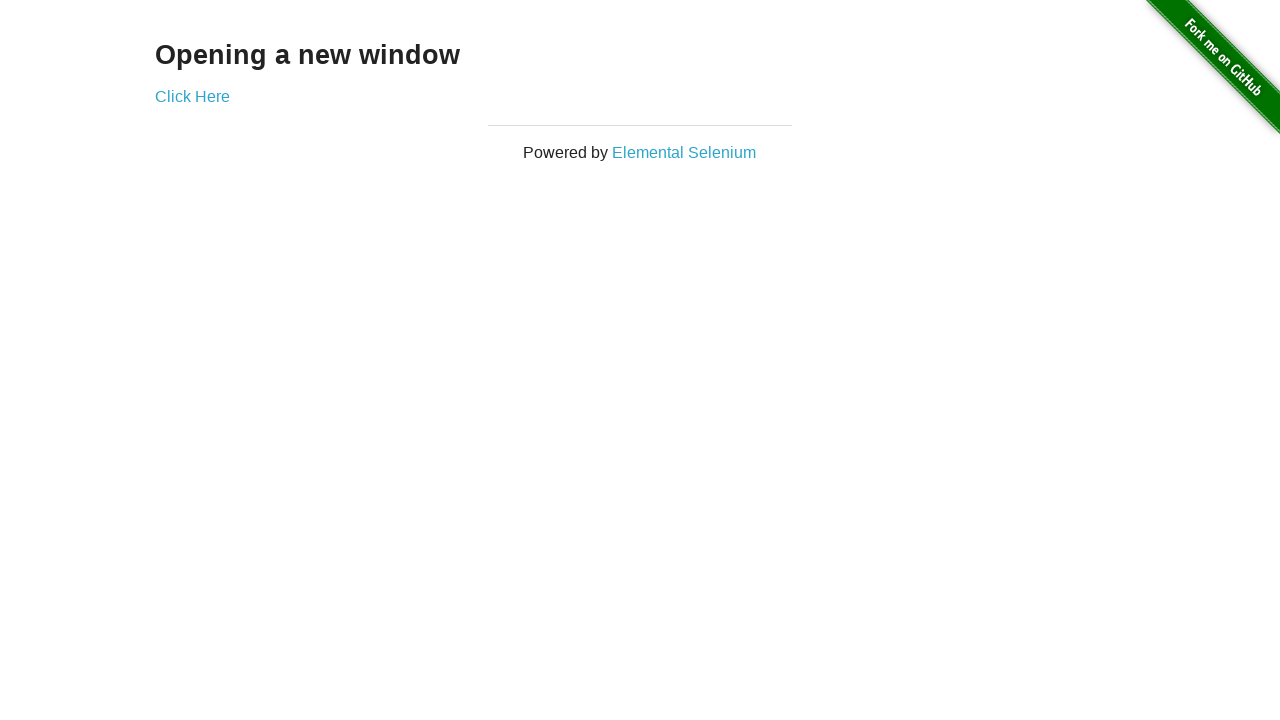

Verified page title is 'The Internet'
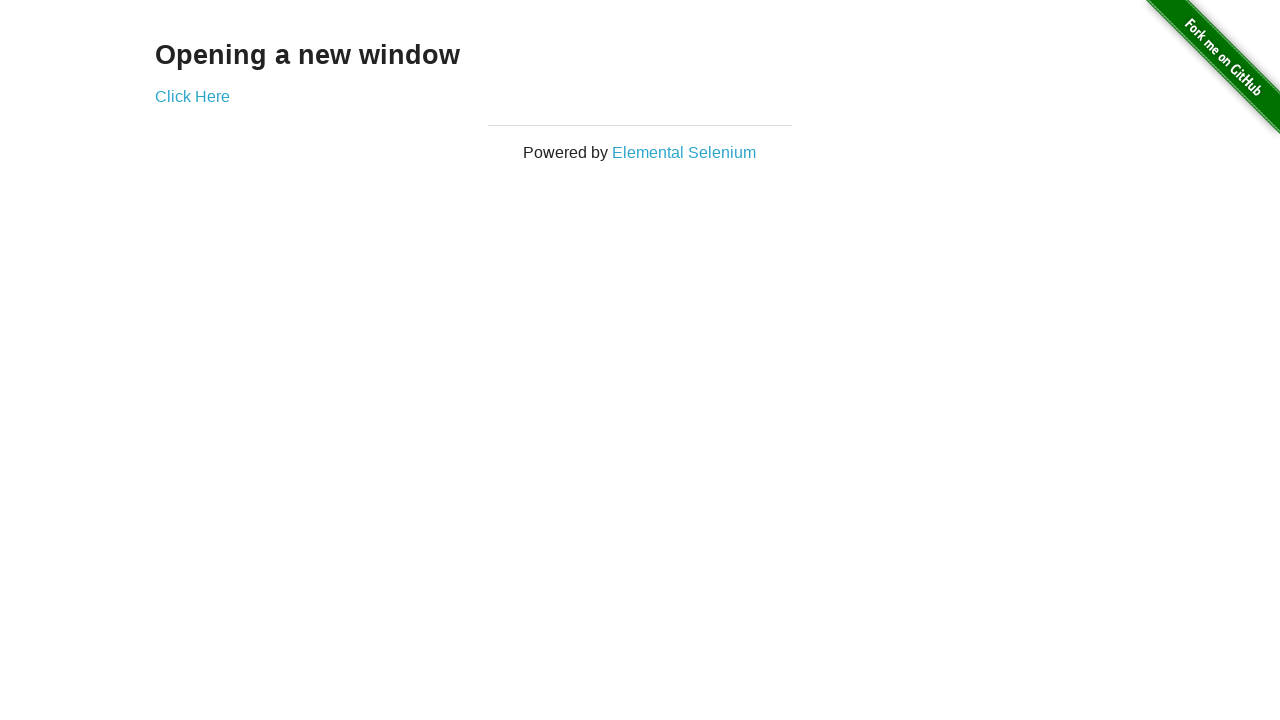

Clicked 'Click Here' link to open new window at (192, 96) on text=Click Here
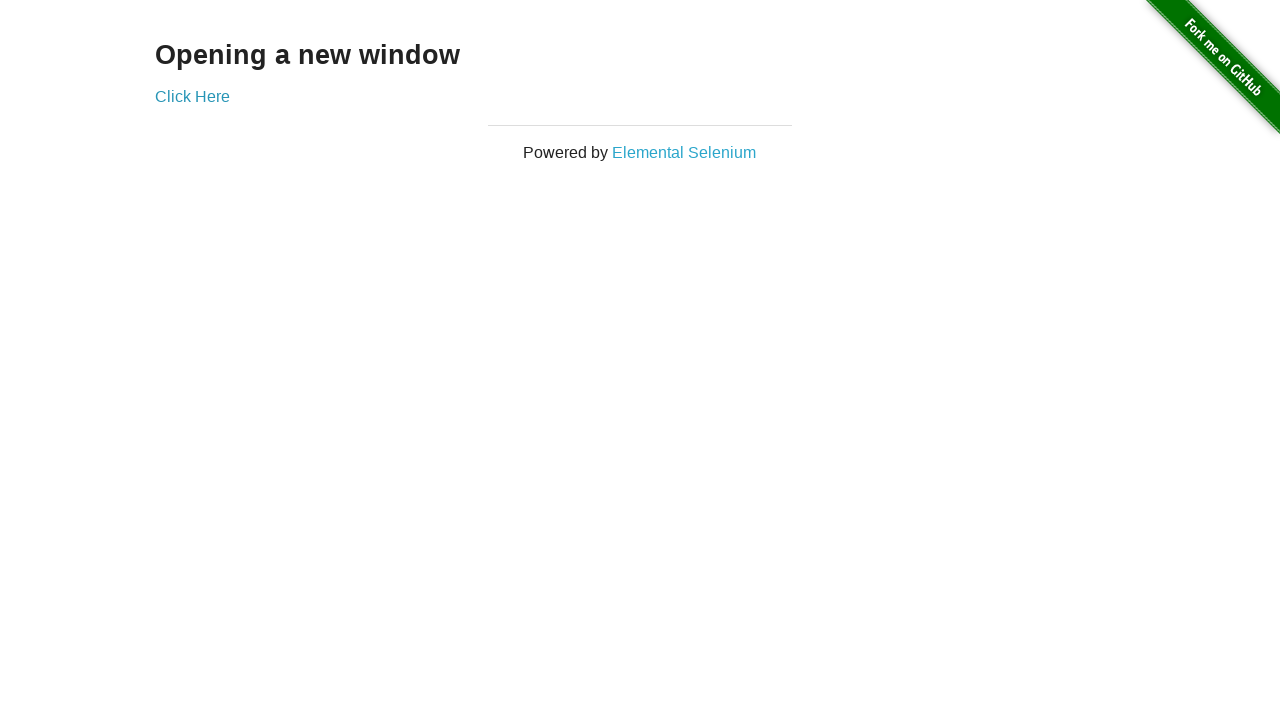

Stored new window as window2
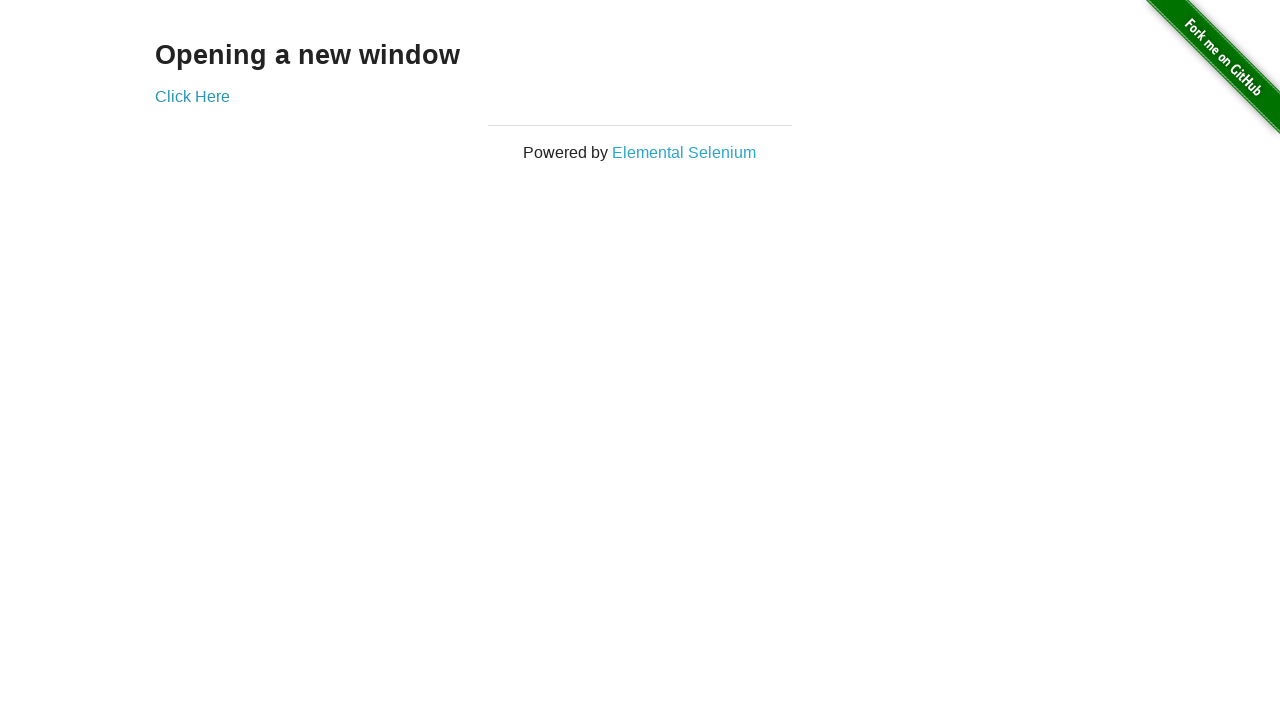

Verified new window title is 'New Window'
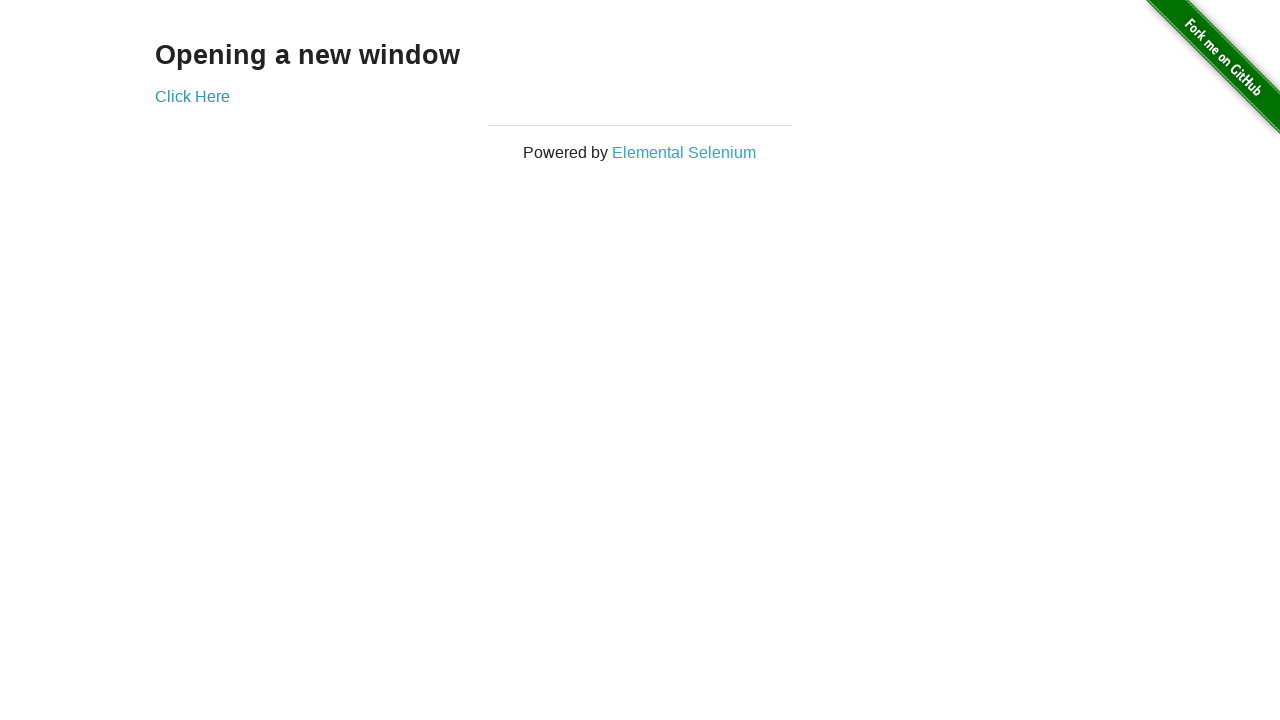

Verified h3 text content in new window is 'New Window'
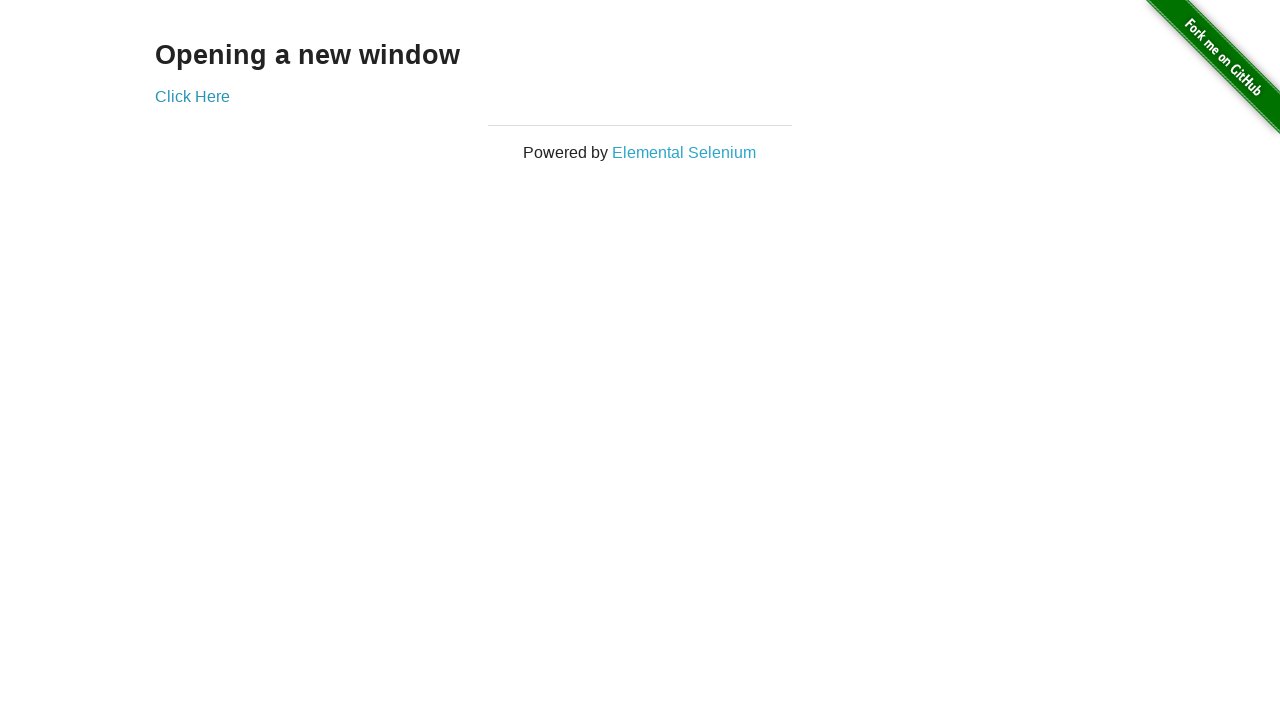

Switched back to window1
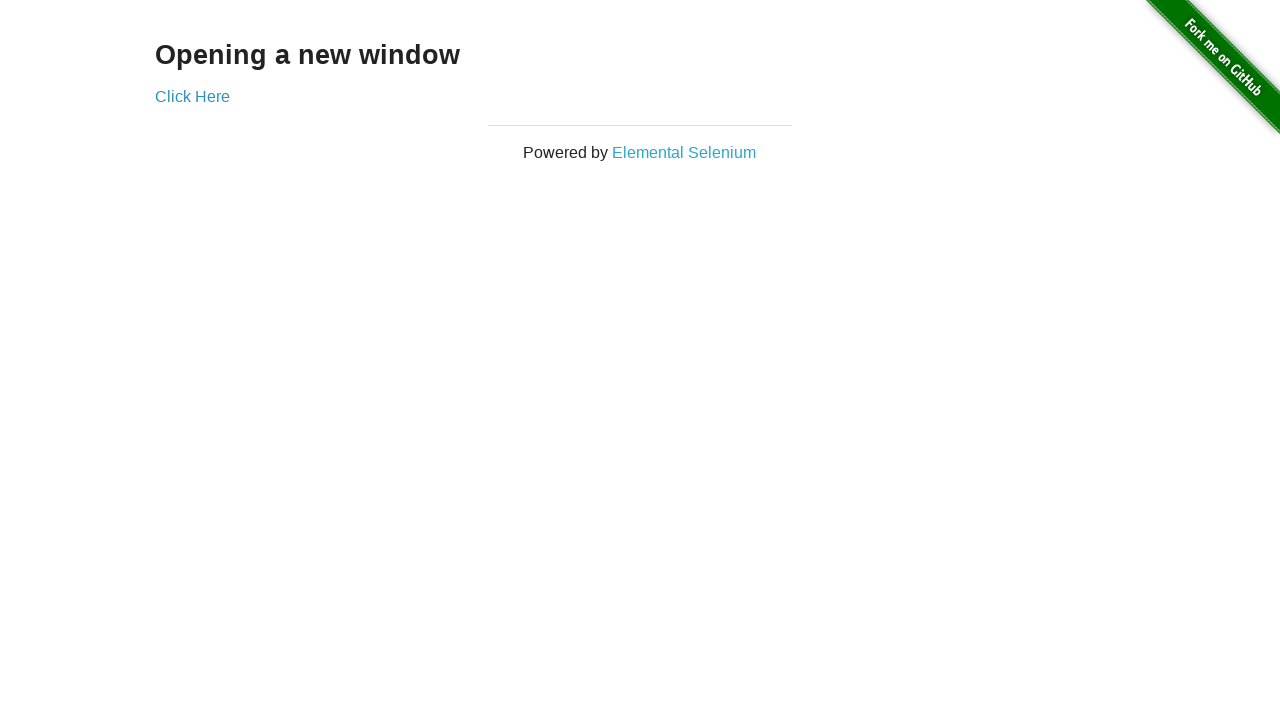

Verified window1 title is still 'The Internet'
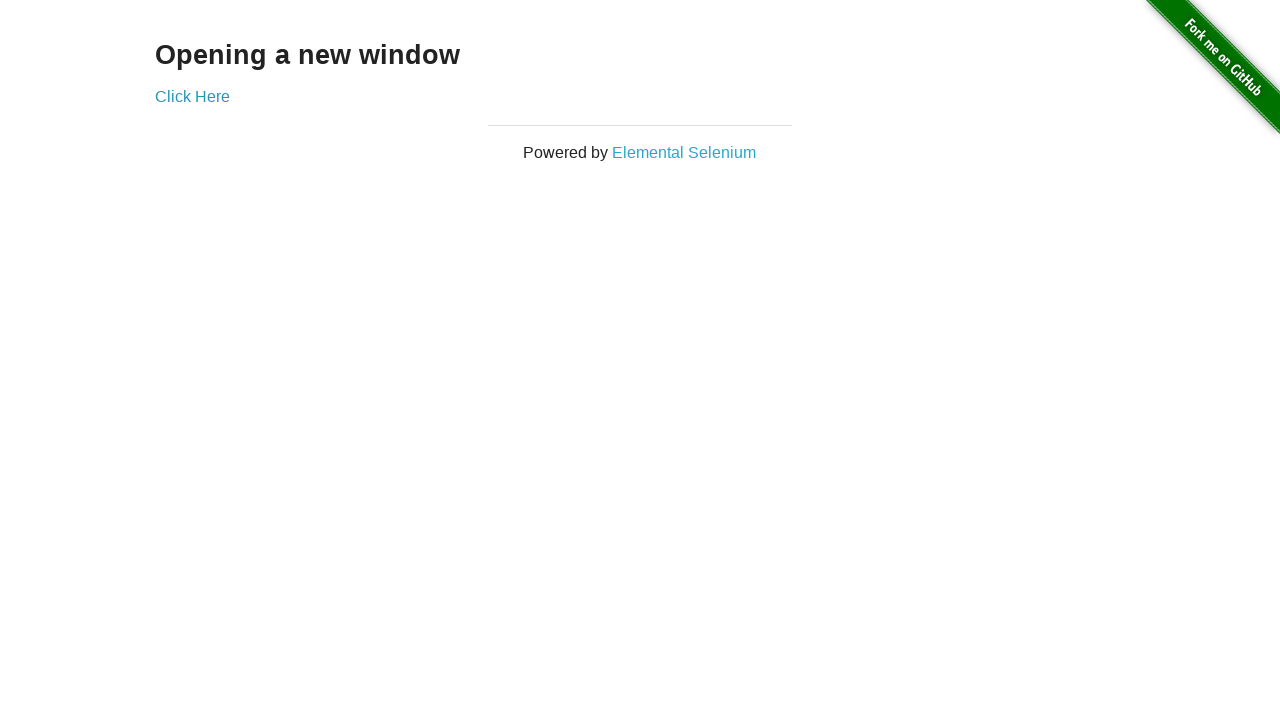

Switched to window2
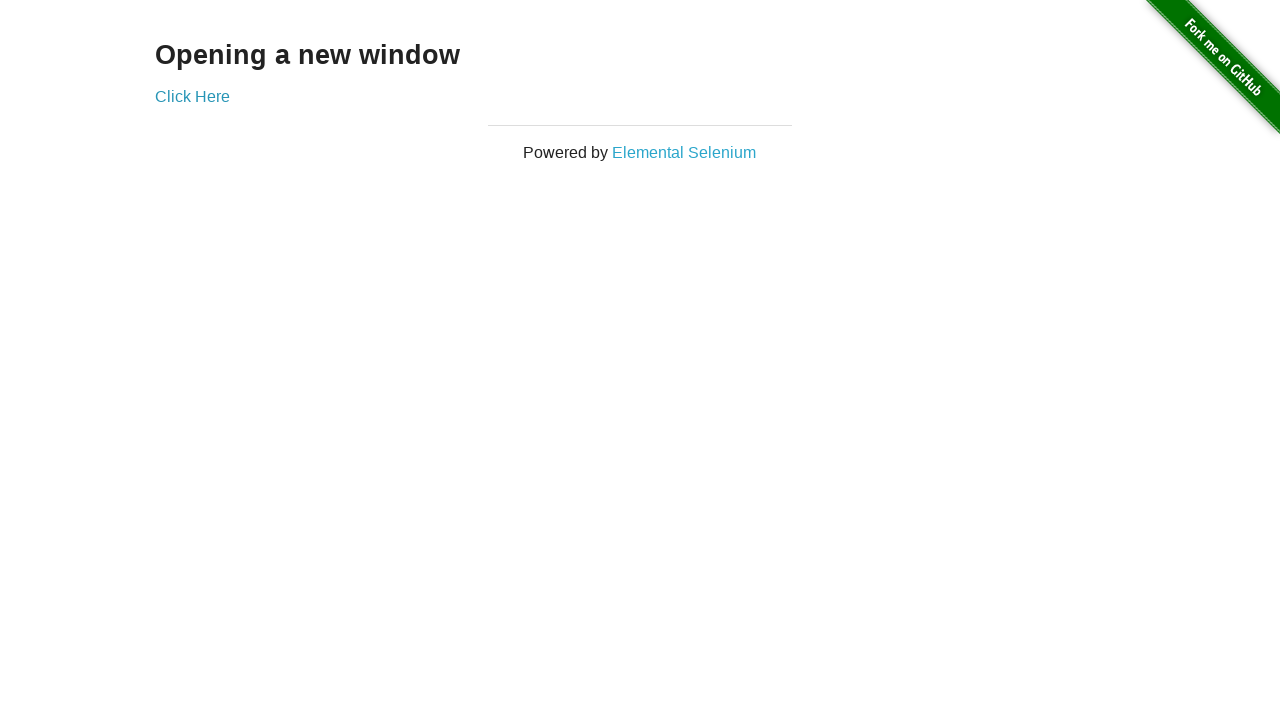

Switched back to window1
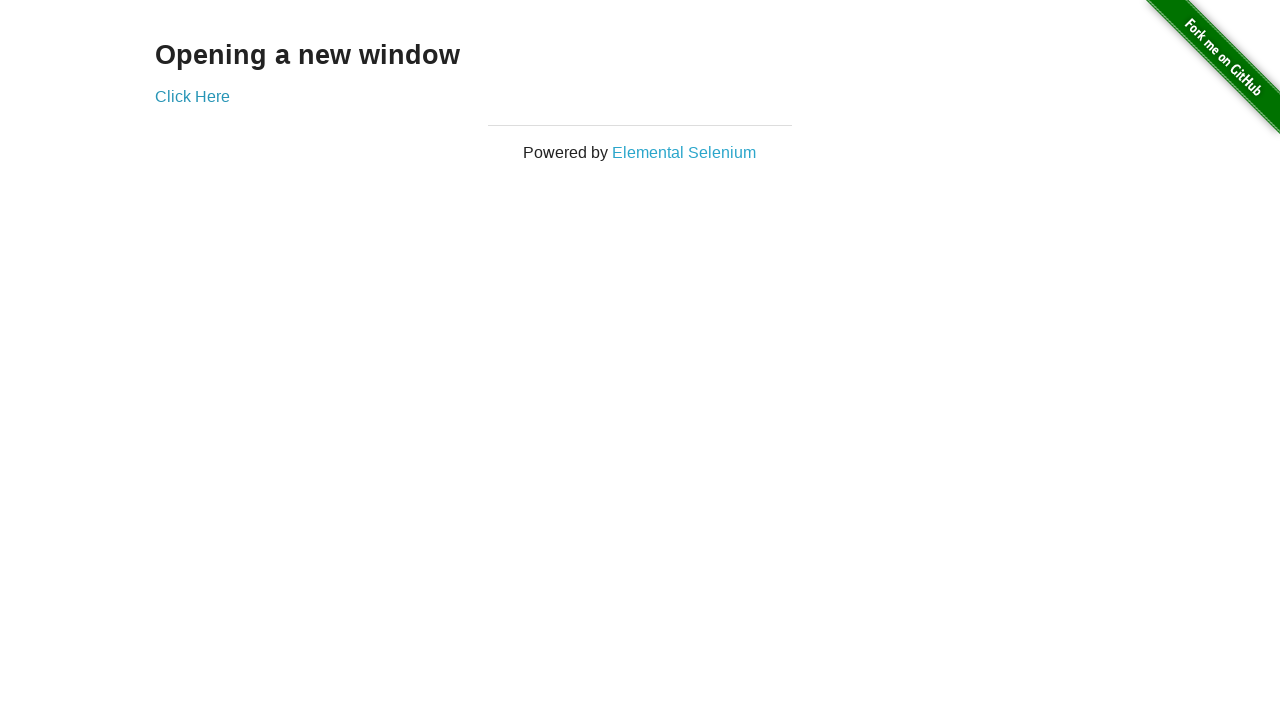

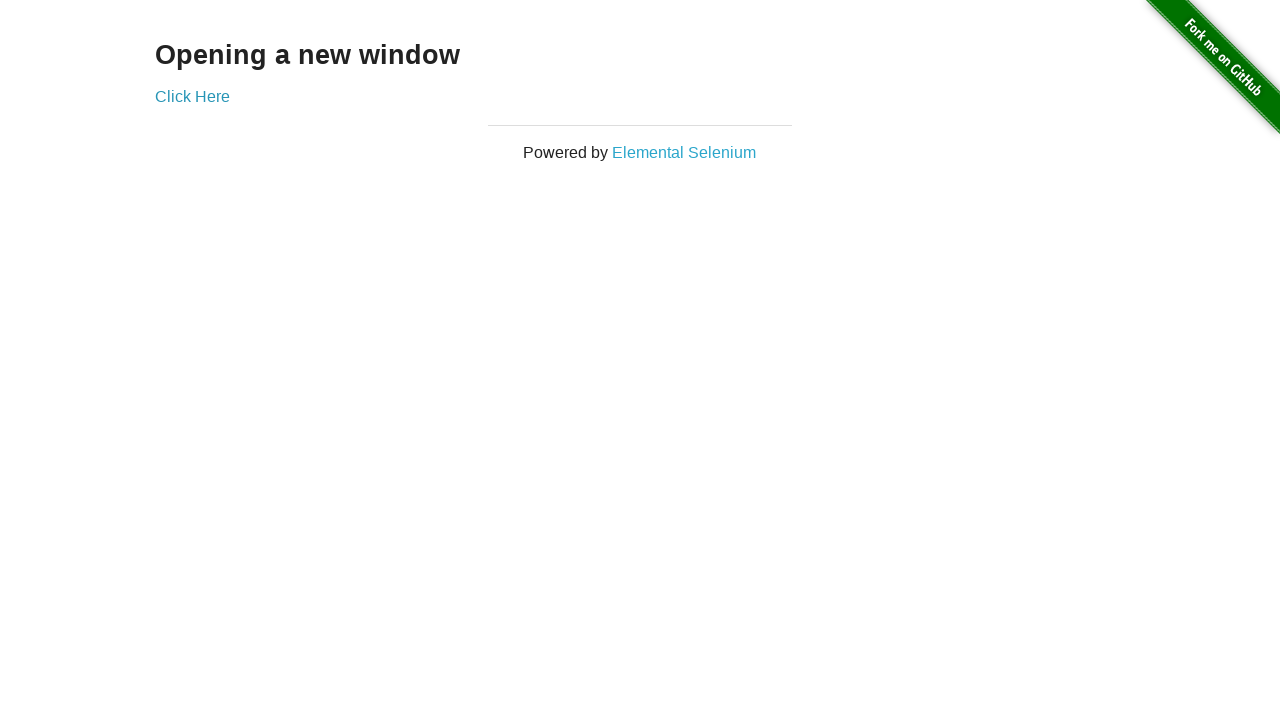